Clicks Submit Language button without filling fields and verifies error message appears

Starting URL: http://www.99-bottles-of-beer.net/submitnewlanguage.html

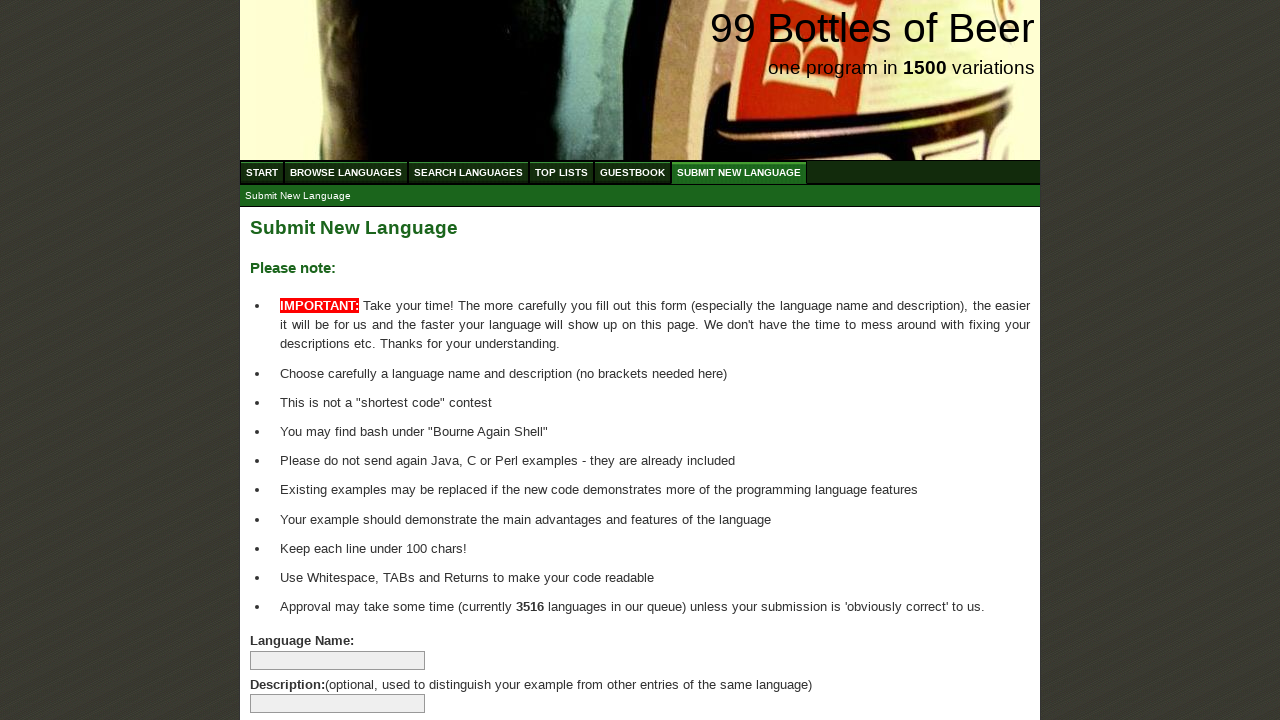

Navigated to submit new language page
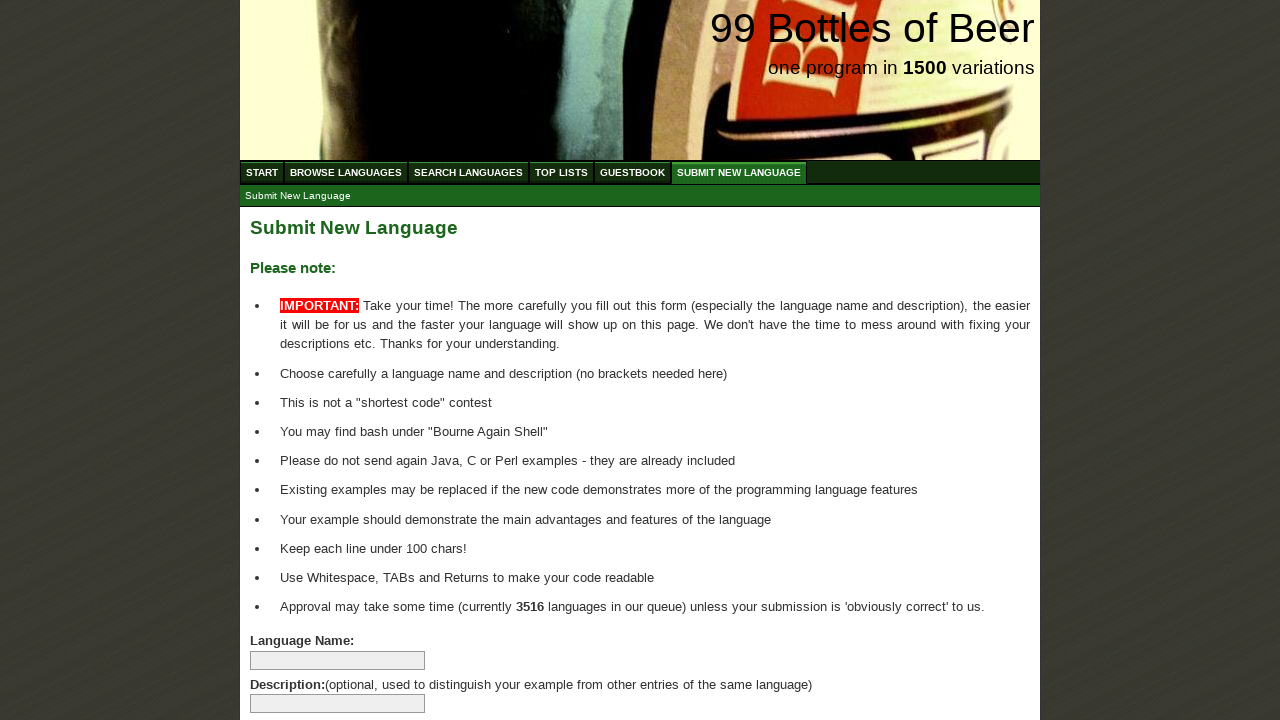

Clicked Submit Language button without filling fields at (294, 665) on xpath=//input[@name='submitlanguage']
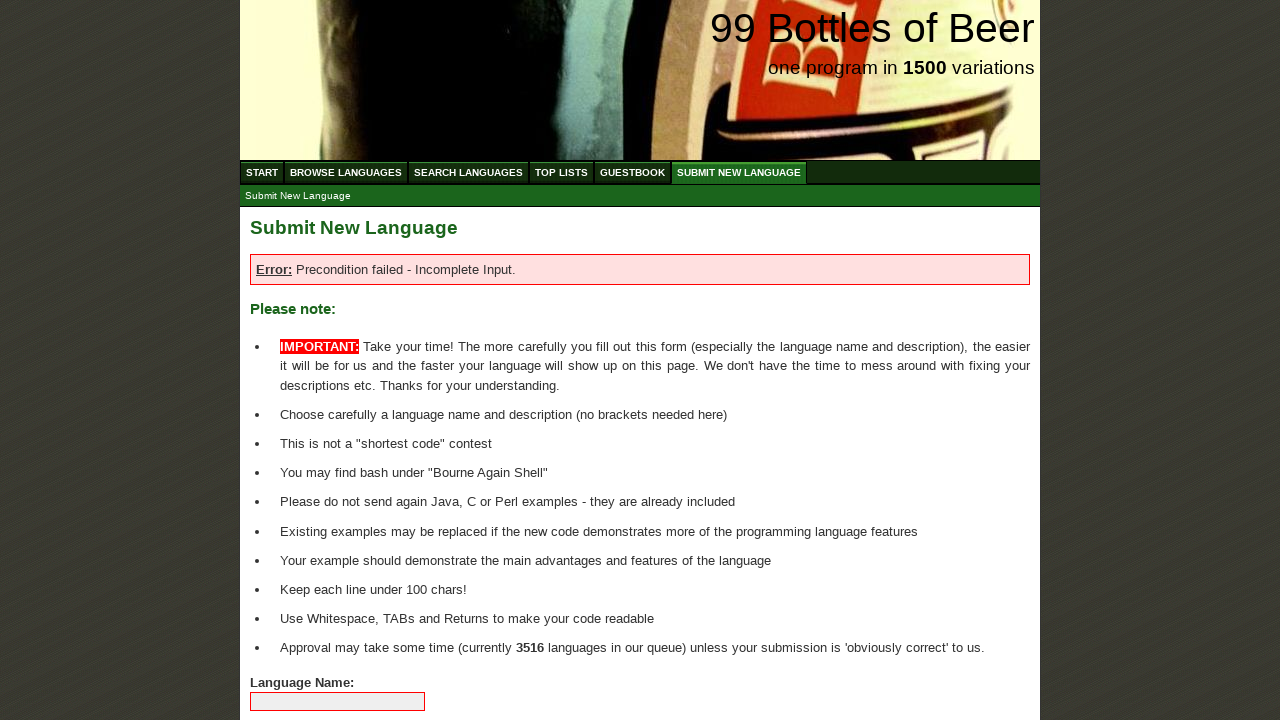

Retrieved error message text
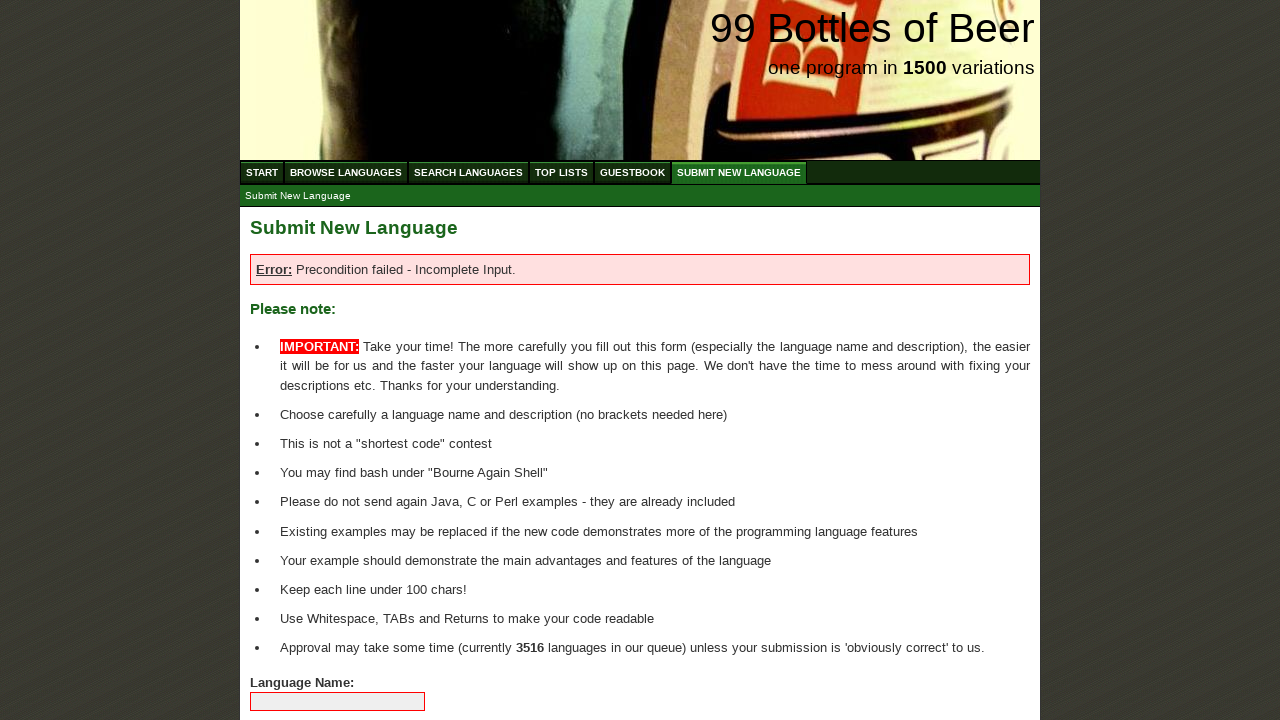

Verified error message 'Error: Precondition failed - Incomplete Input.' appears
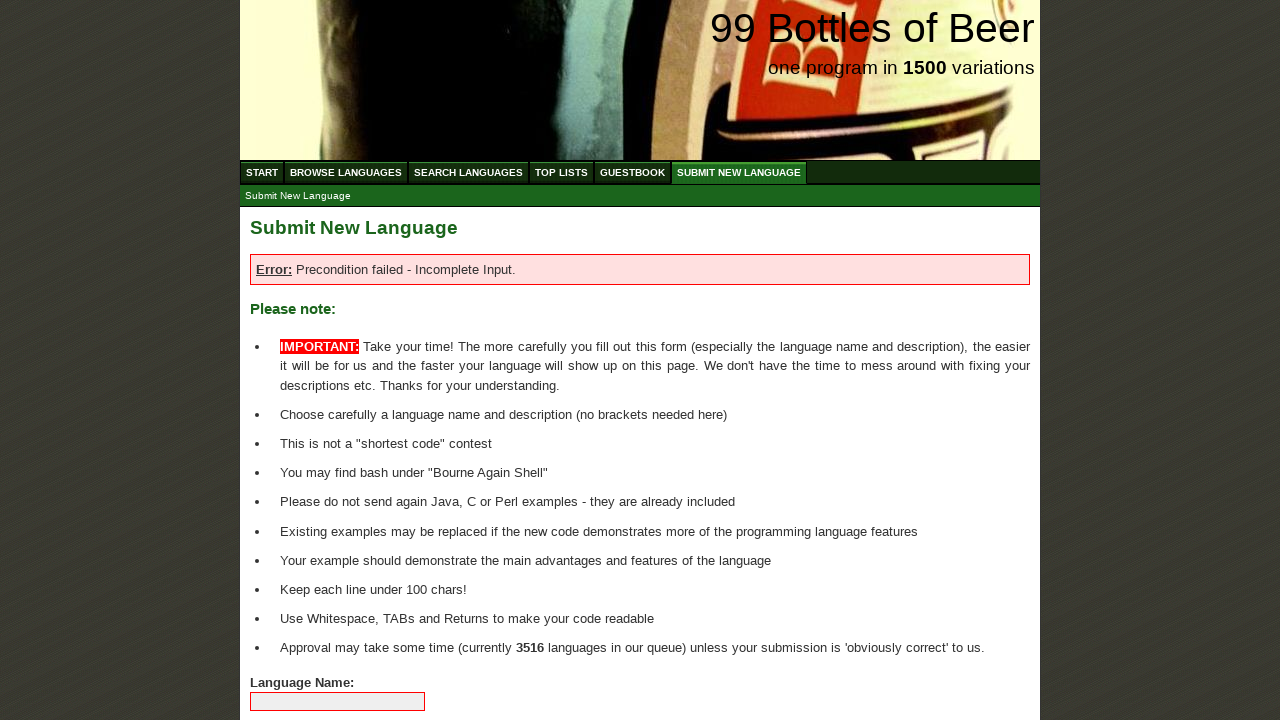

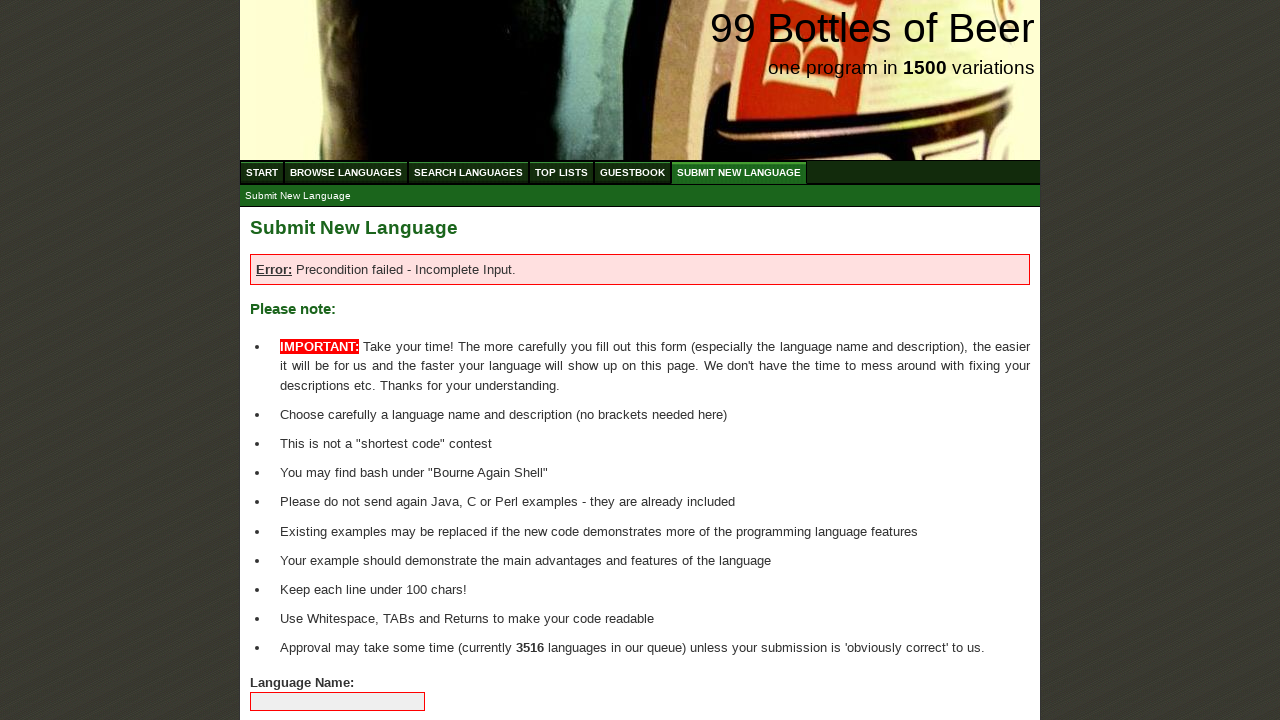